Tests the TodoMVC React application by adding two todo items and then deleting them, verifying the todo list functionality.

Starting URL: https://todomvc.com/examples/react/dist/

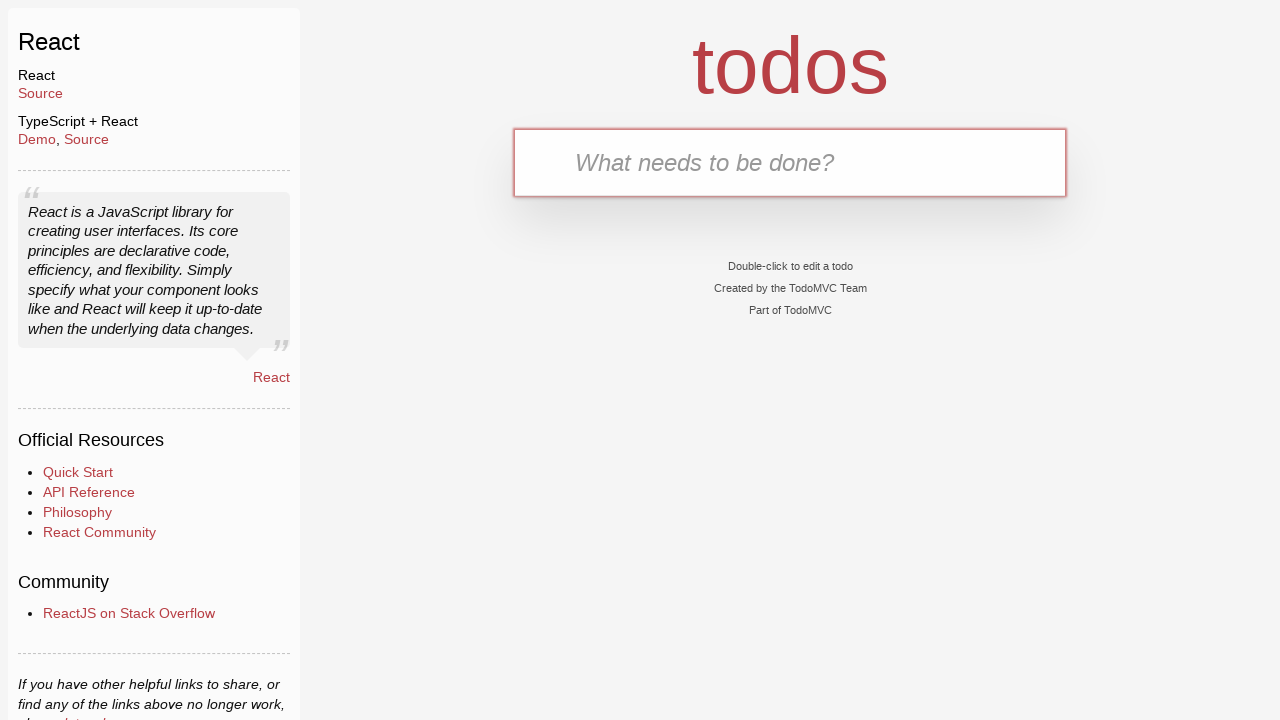

Filled input field with 'Buy groceries' on .new-todo
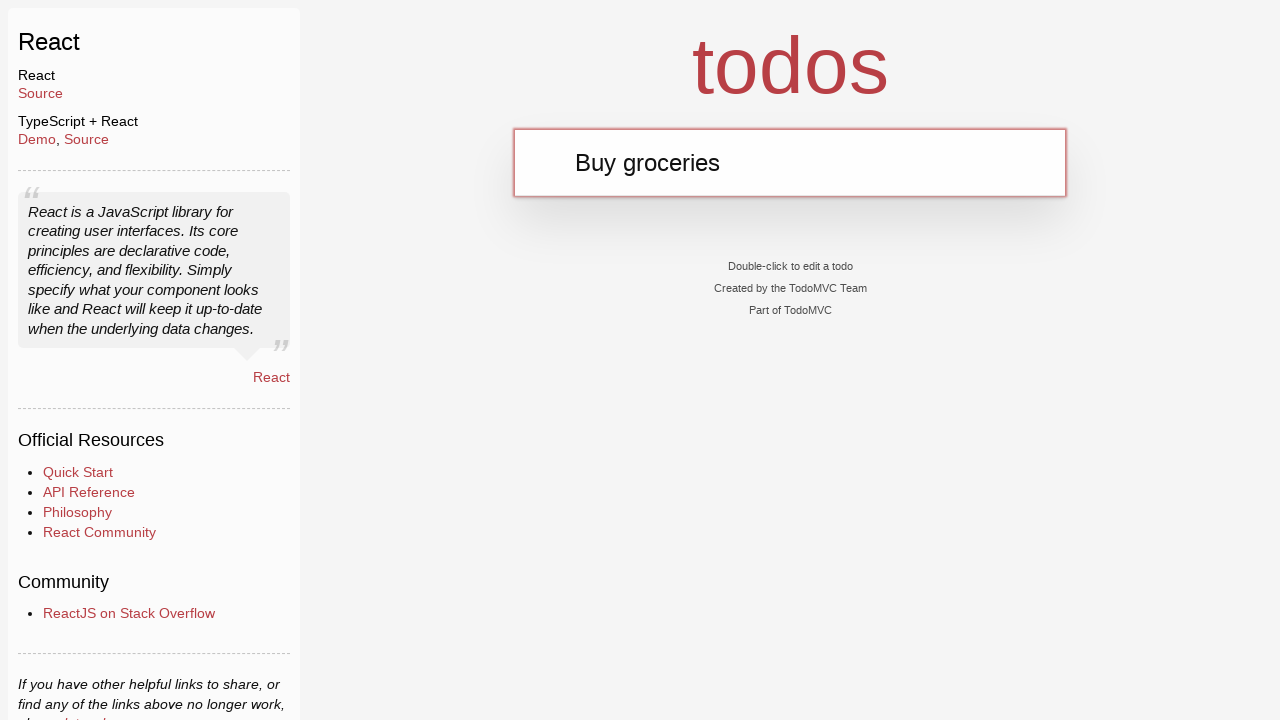

Pressed Enter to add first todo item on .new-todo
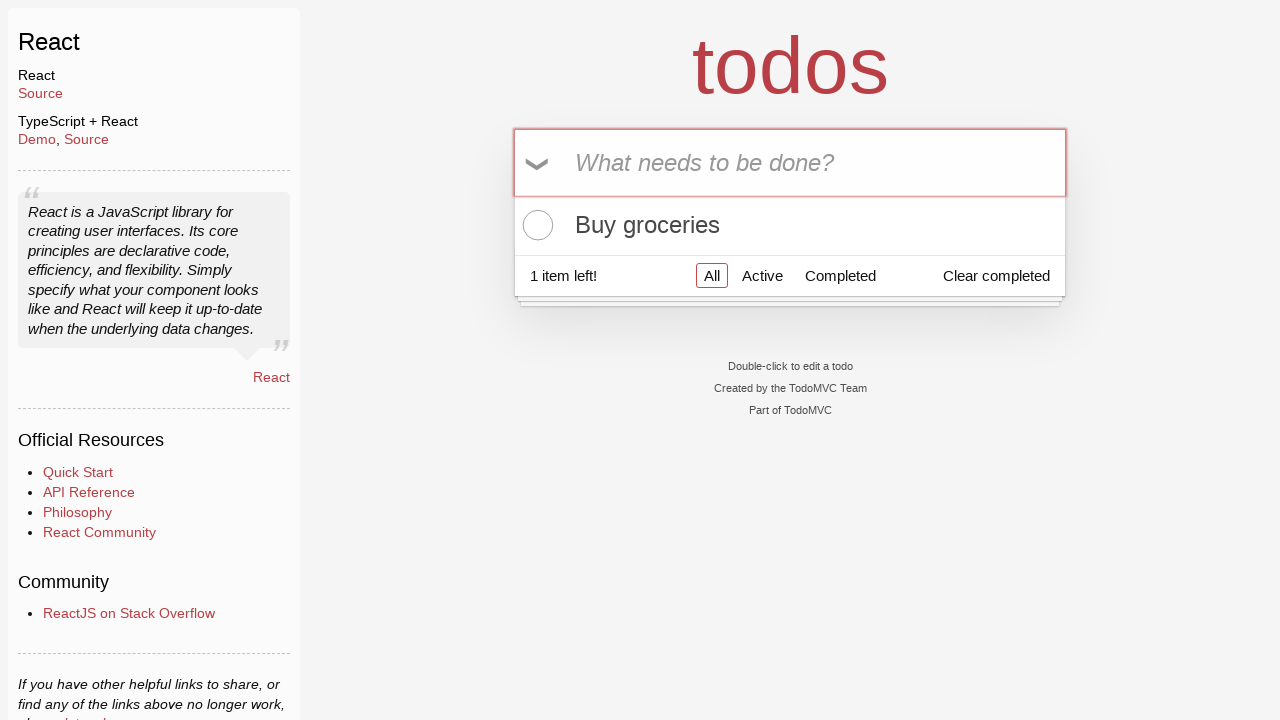

First todo item appeared in the list
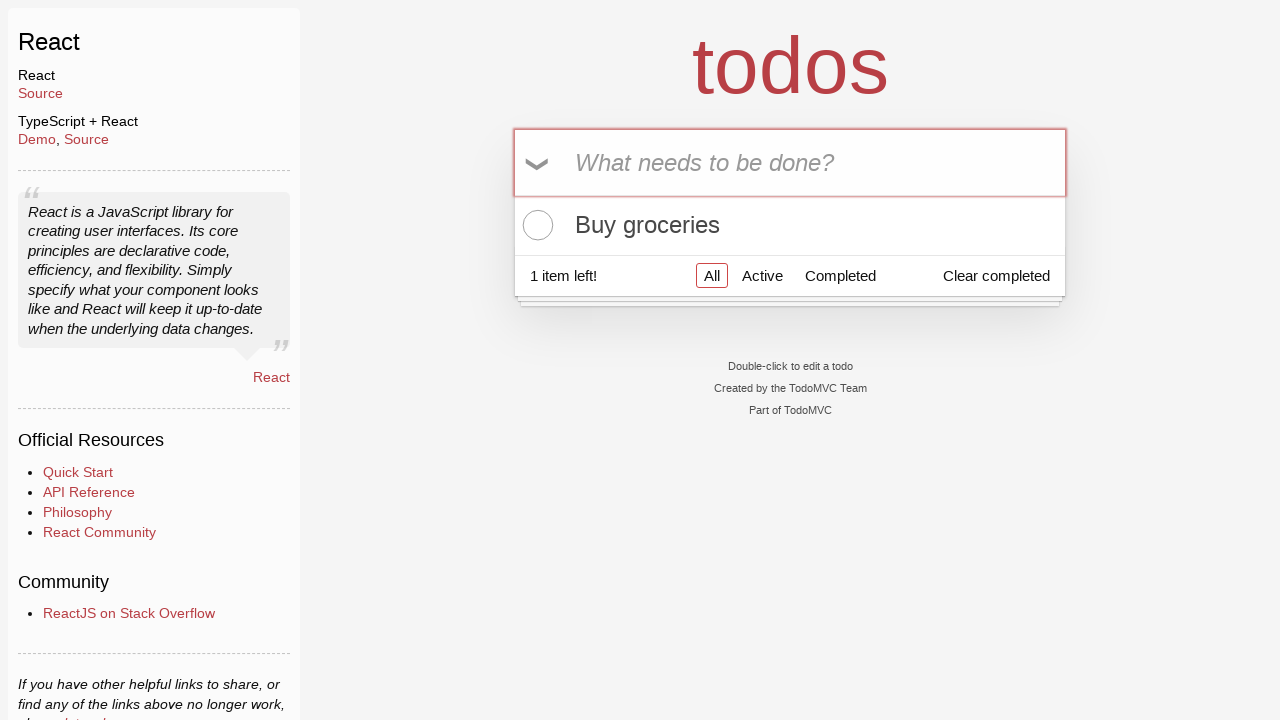

Retrieved text of first todo item: 'Buy groceries'
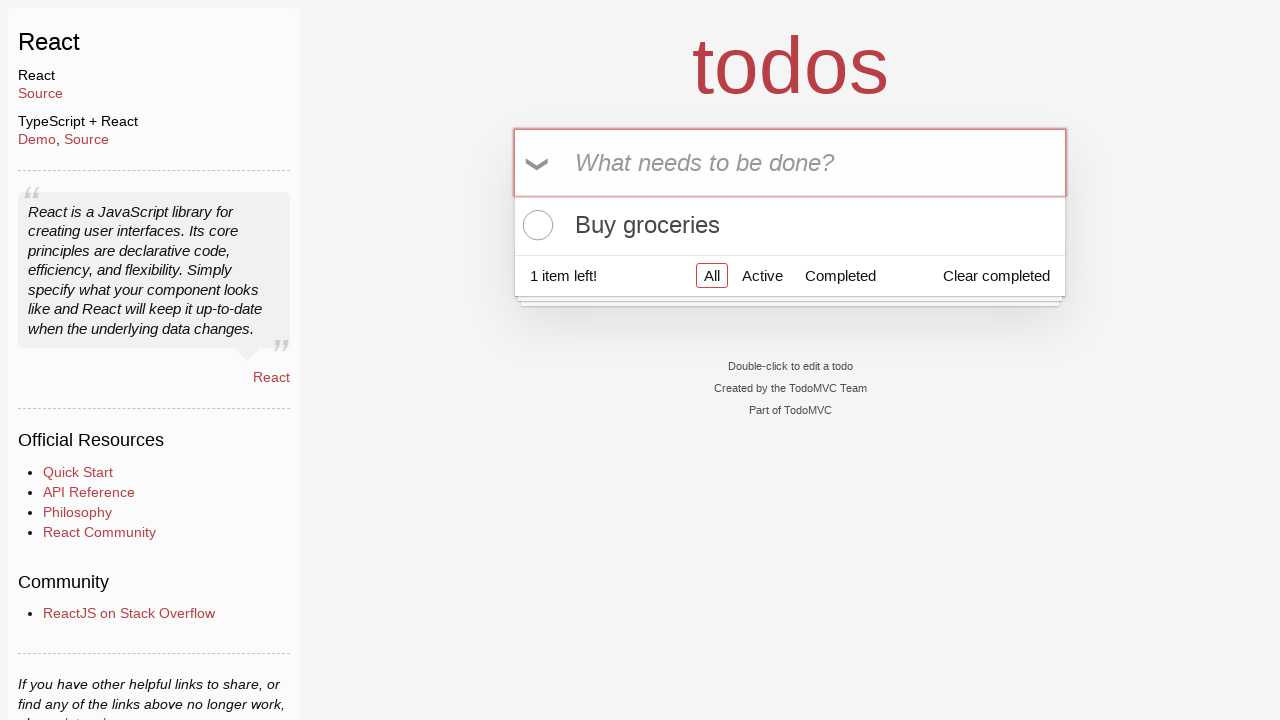

Verified first todo item text matches 'Buy groceries'
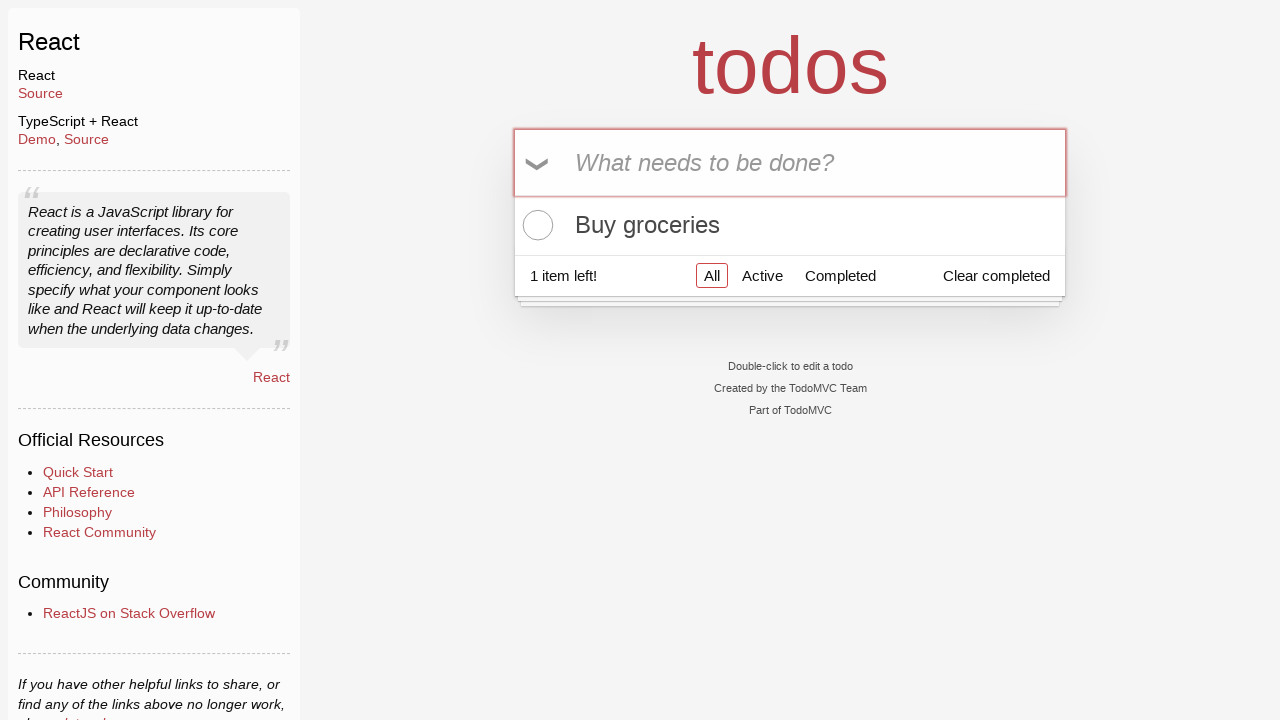

Filled input field with 'Clean the house' on .new-todo
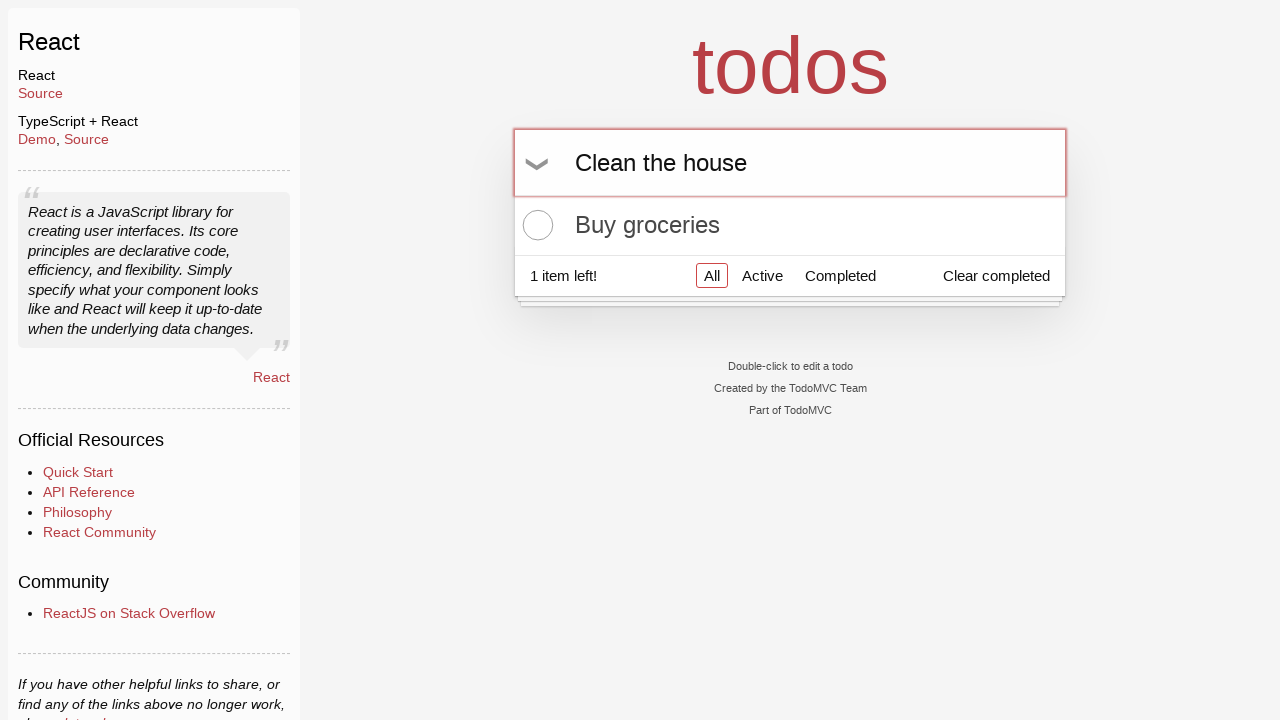

Pressed Enter to add second todo item on .new-todo
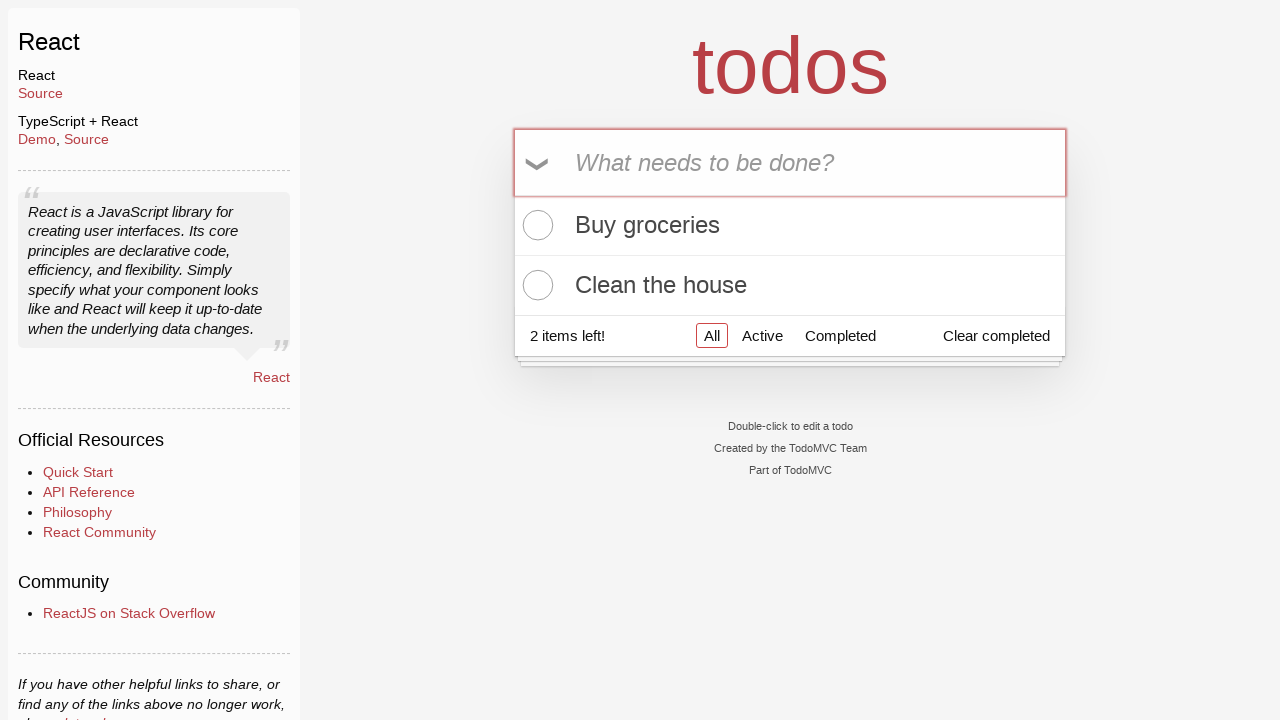

Second todo item appeared in the list
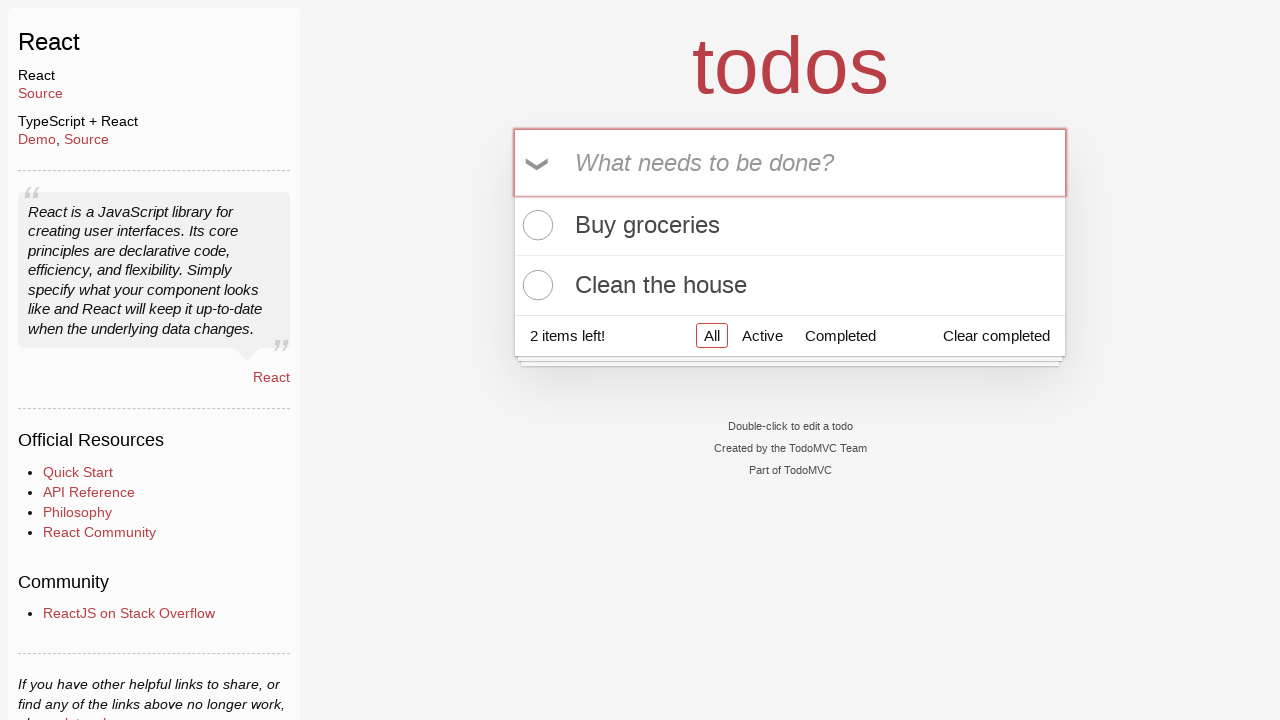

Retrieved text of second todo item: 'Clean the house'
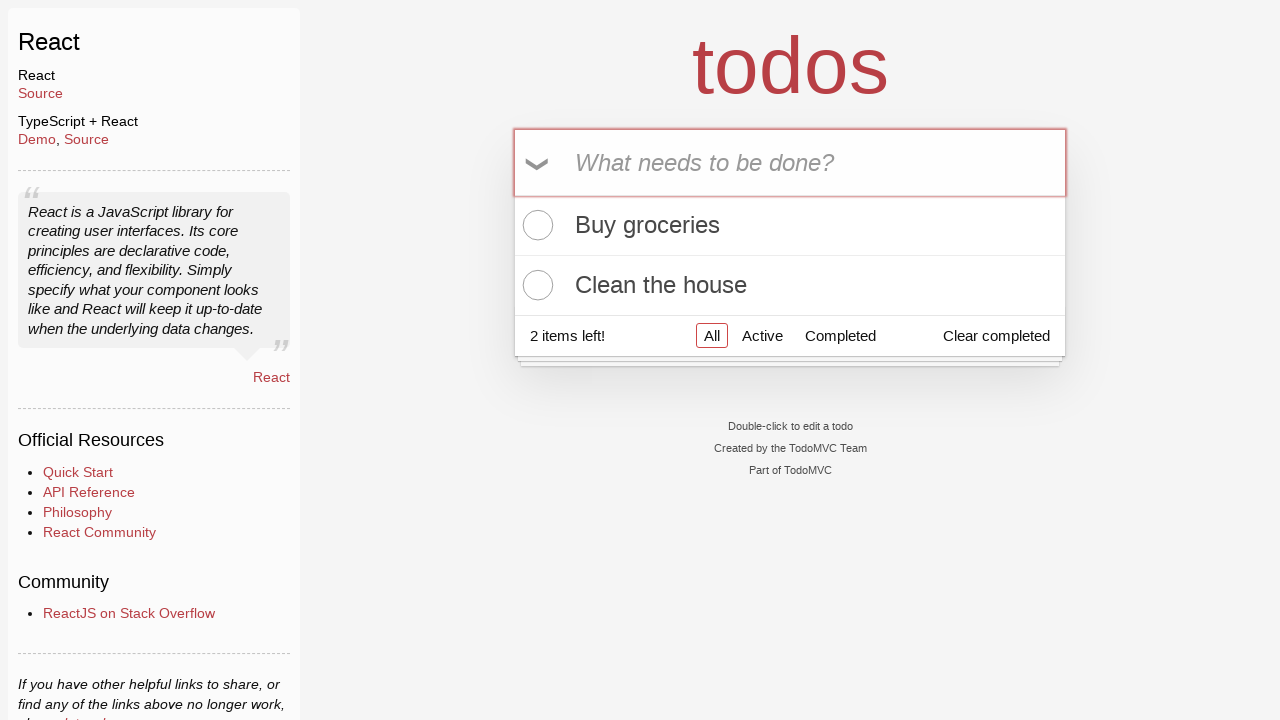

Verified second todo item text matches 'Clean the house'
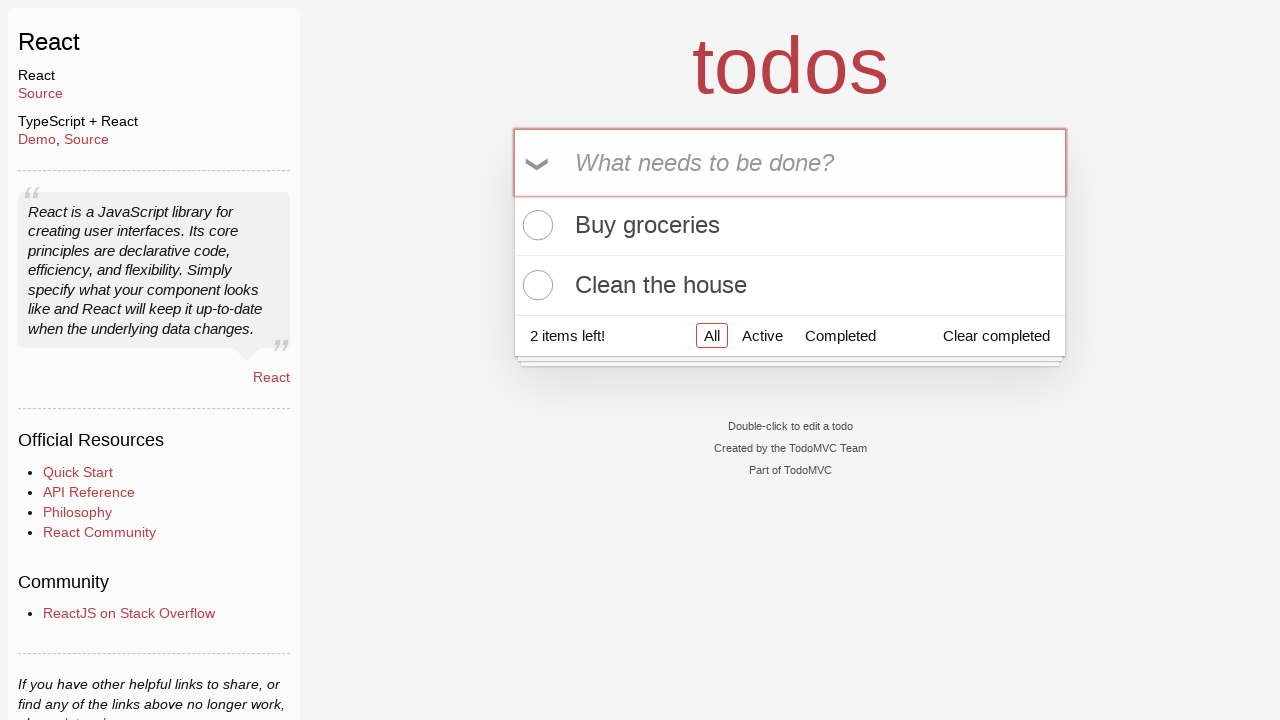

Located first todo item 'Buy groceries'
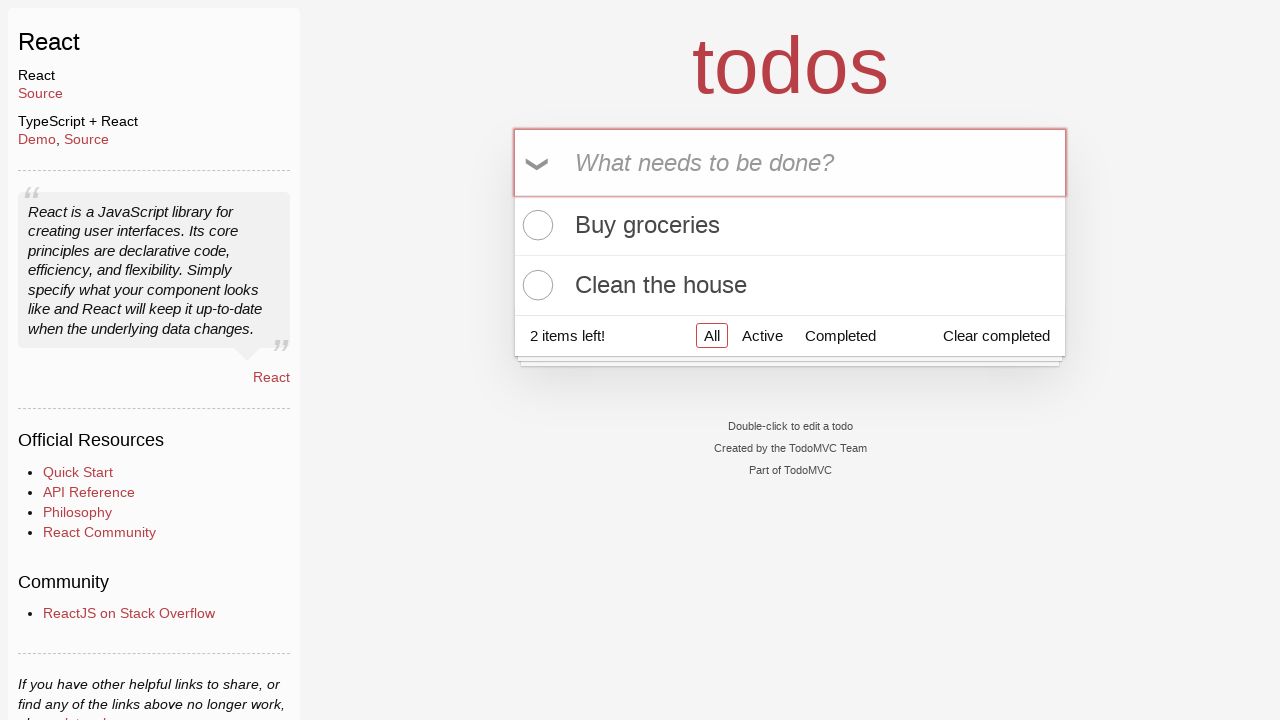

Hovered over first todo item to reveal delete button at (790, 226) on .todo-list li >> internal:has-text="Buy groceries"i
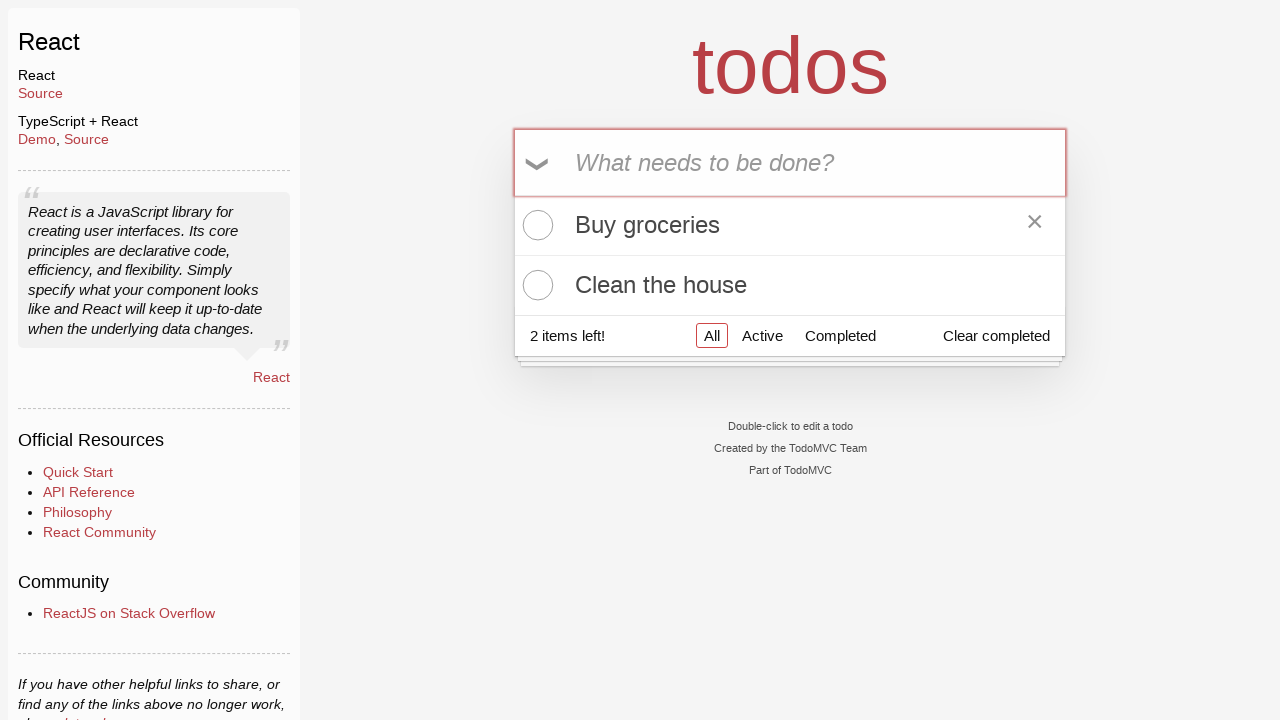

Clicked delete button for first todo item 'Buy groceries' at (1035, 225) on .todo-list li >> internal:has-text="Buy groceries"i >> .destroy
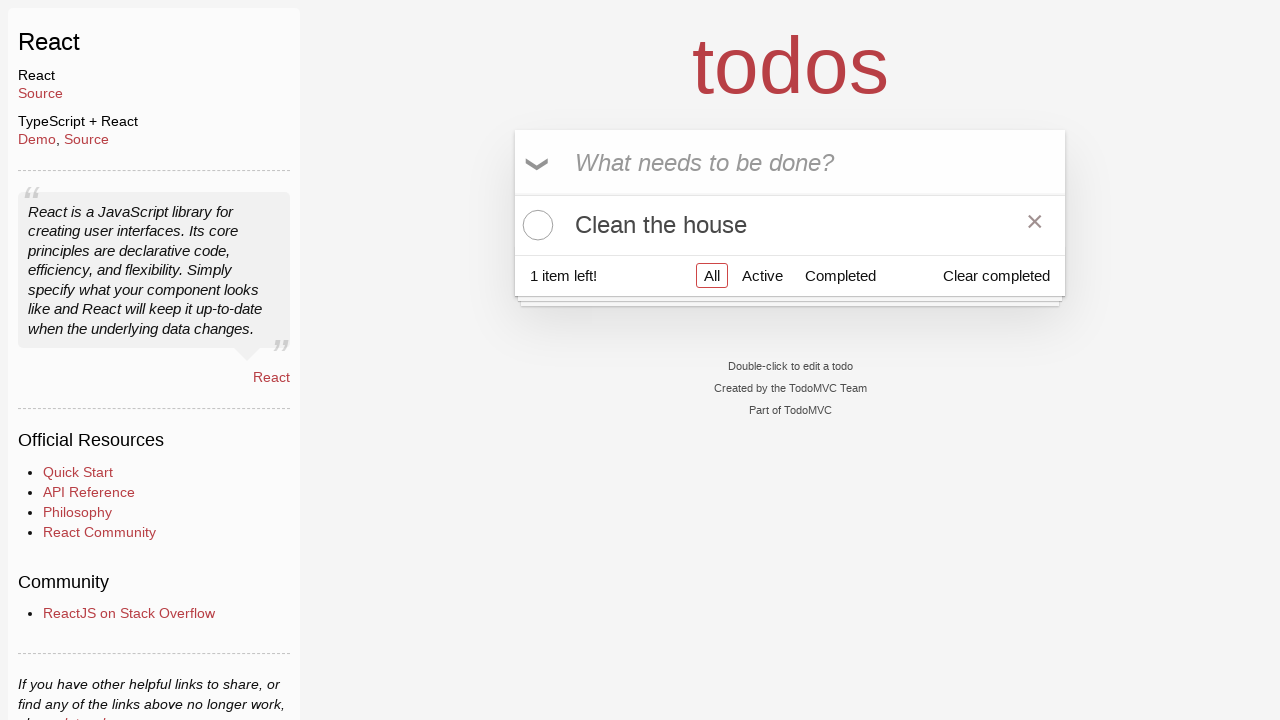

Located second todo item 'Clean the house'
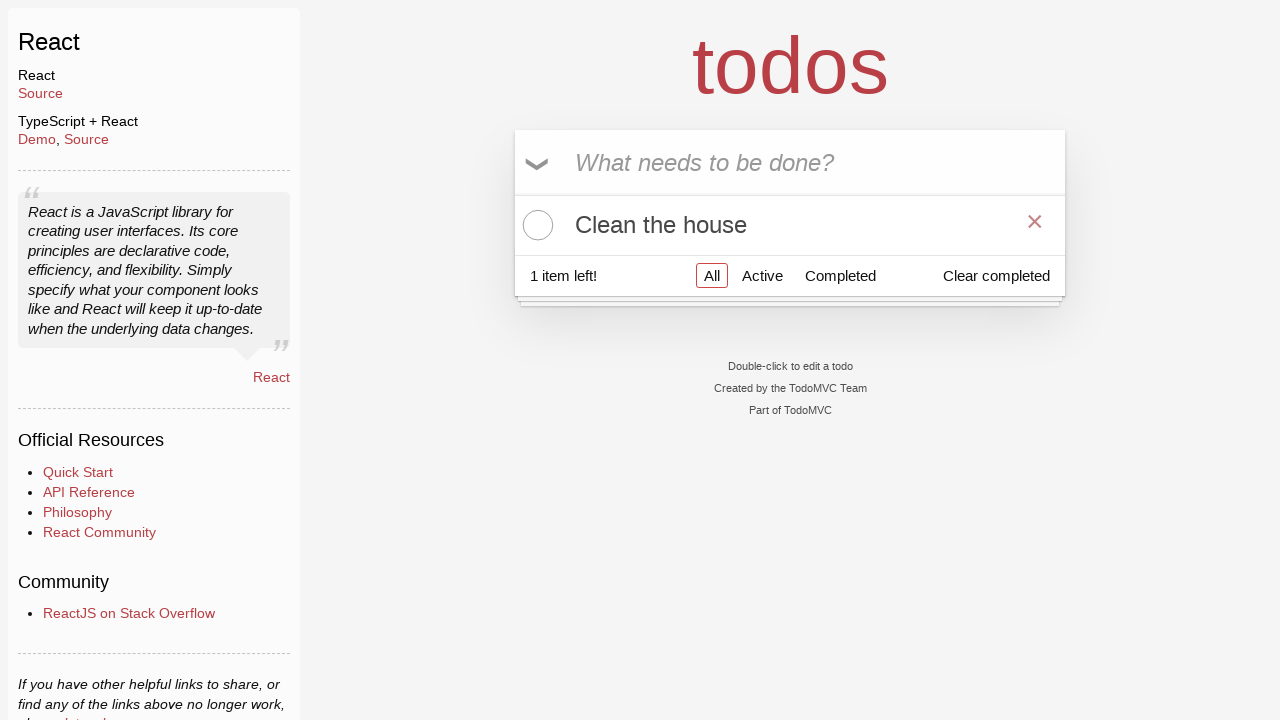

Hovered over second todo item to reveal delete button at (790, 225) on .todo-list li >> internal:has-text="Clean the house"i
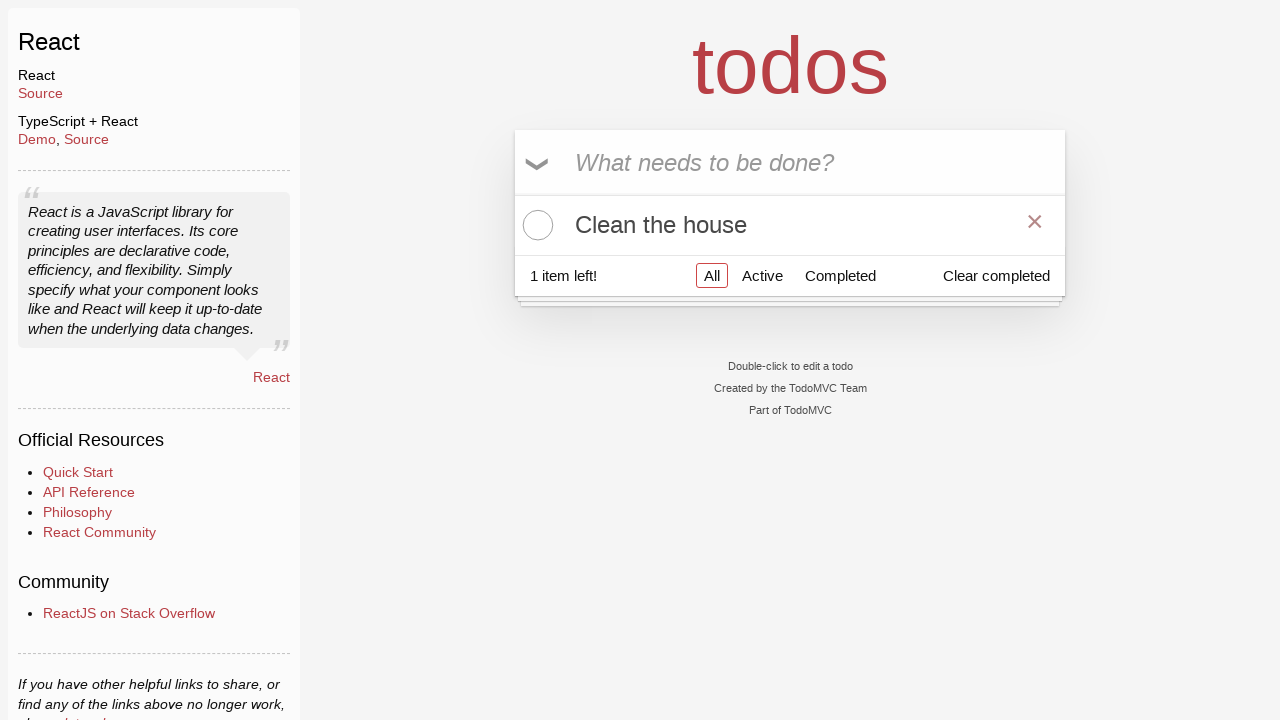

Clicked delete button for second todo item 'Clean the house' at (1035, 225) on .todo-list li >> internal:has-text="Clean the house"i >> .destroy
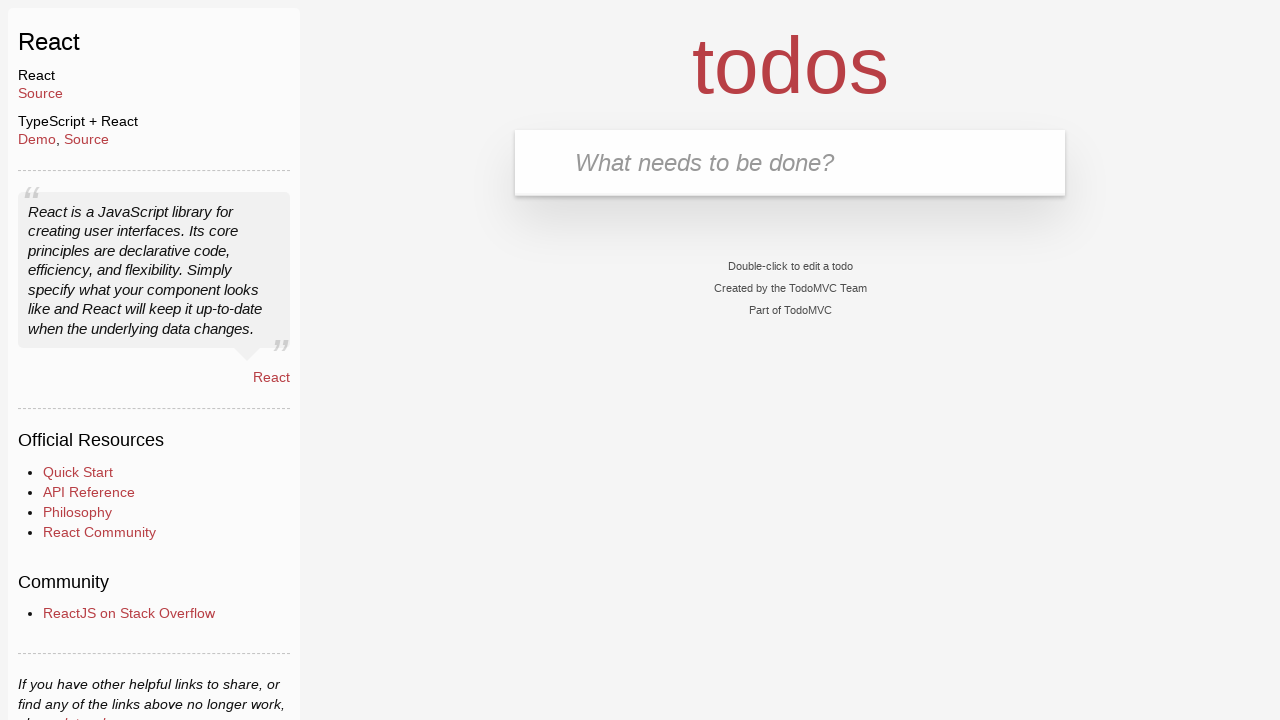

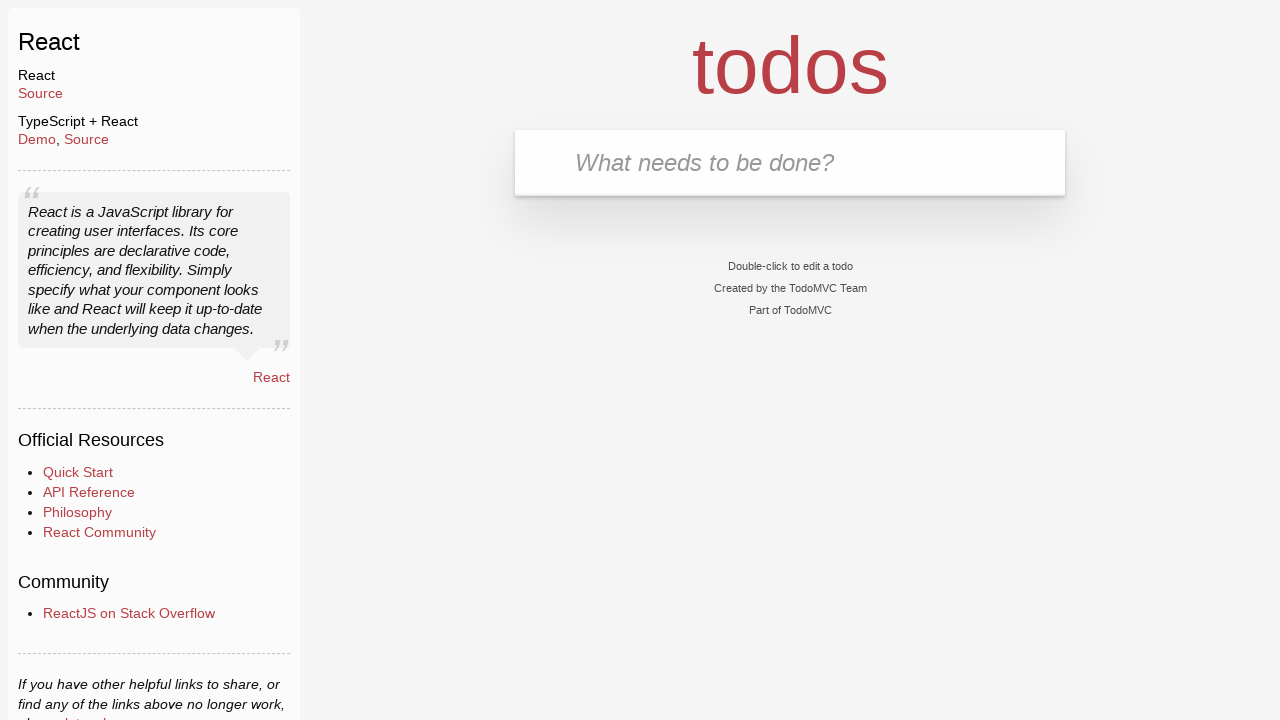